Tests the Plupload file upload example page by clicking the "Add Files" button to open the file selection dialog

Starting URL: https://www.plupload.com/examples/

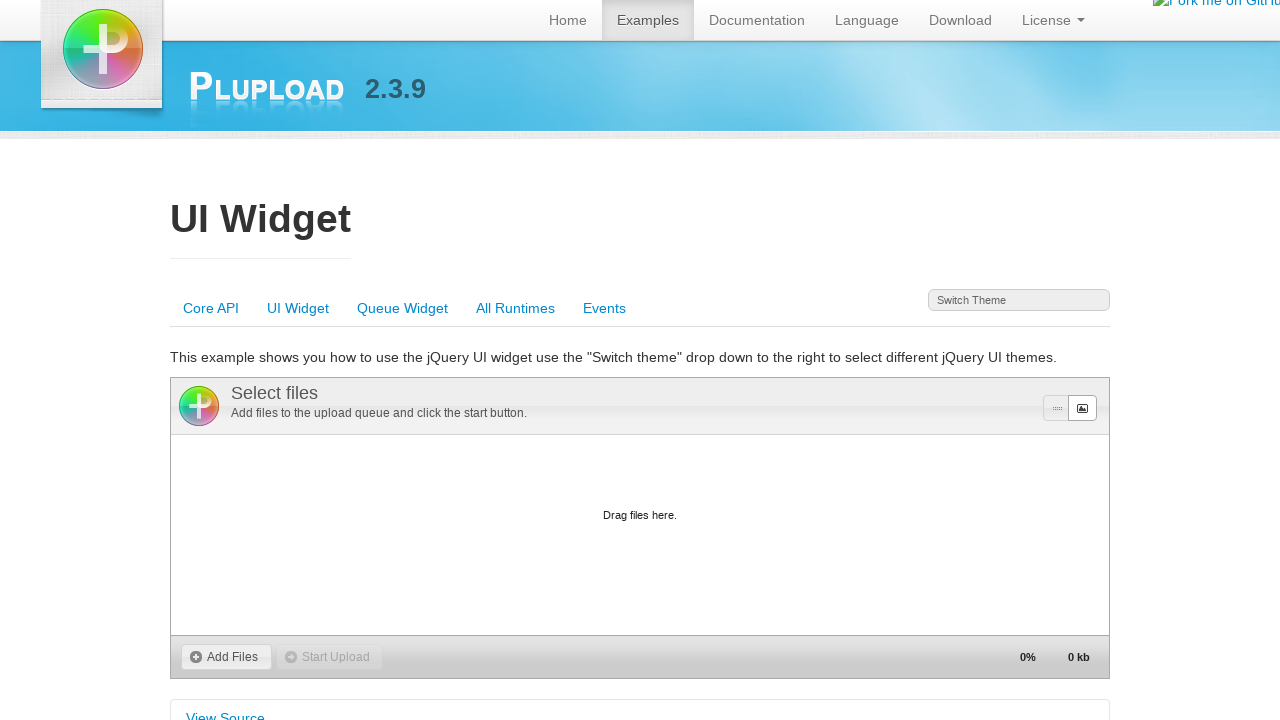

Waited for 'Add Files' button to be available on Plupload examples page
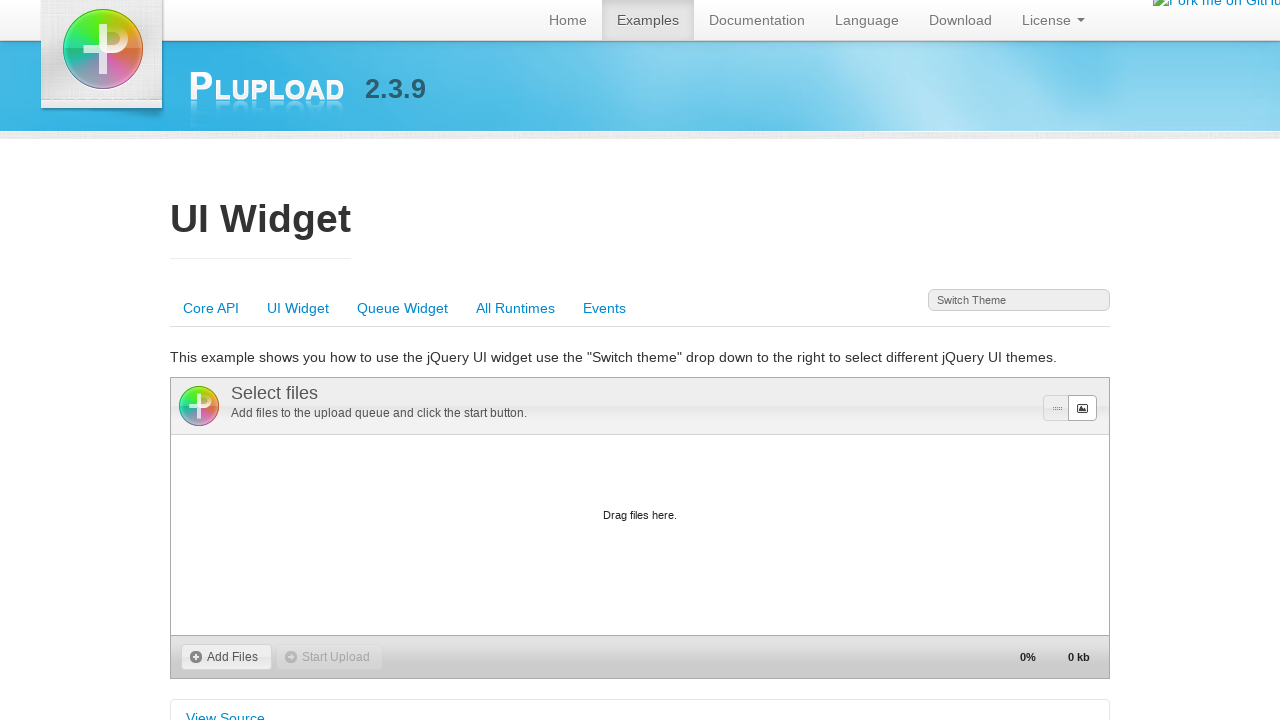

Clicked 'Add Files' button to open file selection dialog at (226, 657) on xpath=//span[normalize-space()='Add Files']
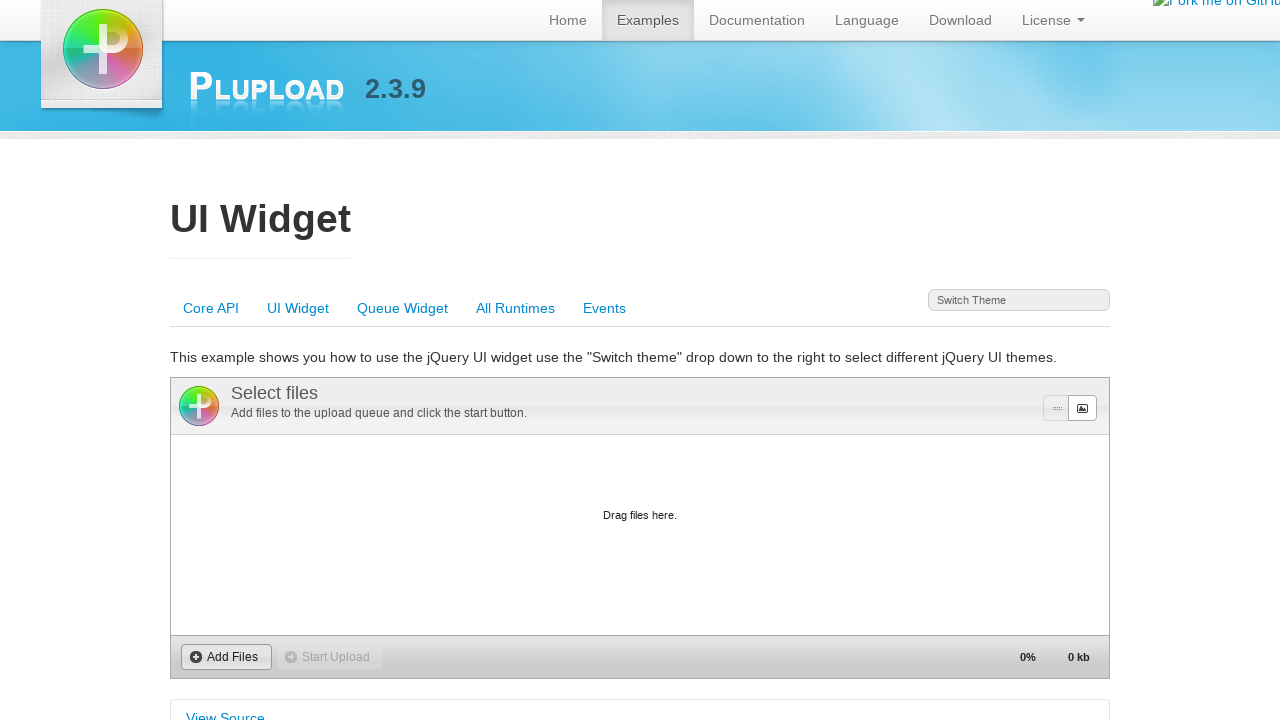

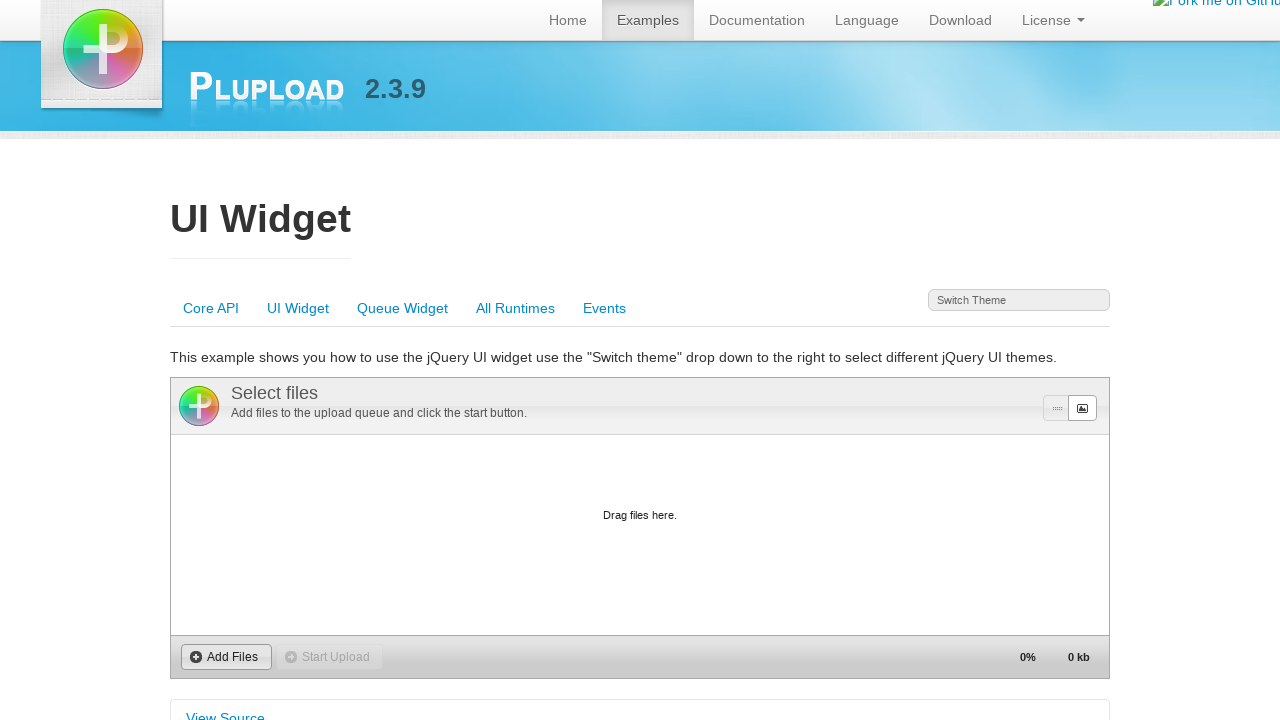